Tests adding a todo item to a sample todo application by entering text in the input field and submitting it, then verifying the todo was added to the list.

Starting URL: https://lambdatest.github.io/sample-todo-app/

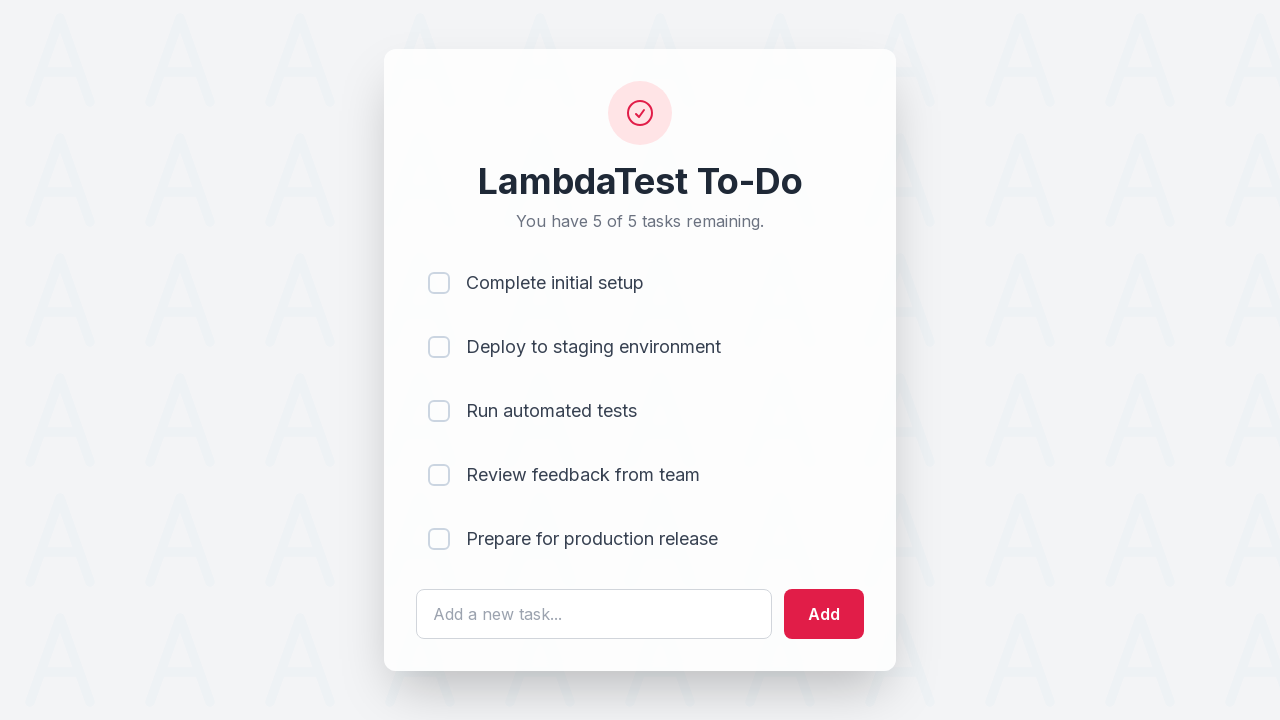

Filled todo input field with 'Learn Selenium' on #sampletodotext
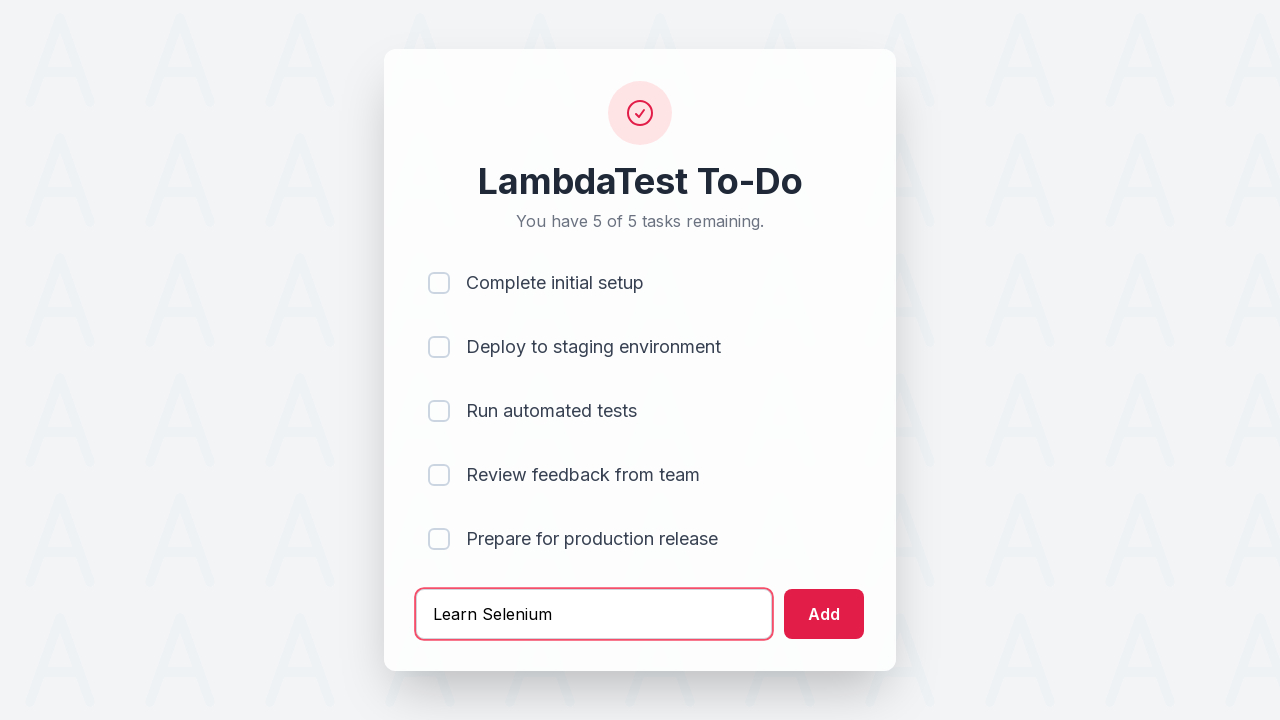

Pressed Enter to submit the todo item on #sampletodotext
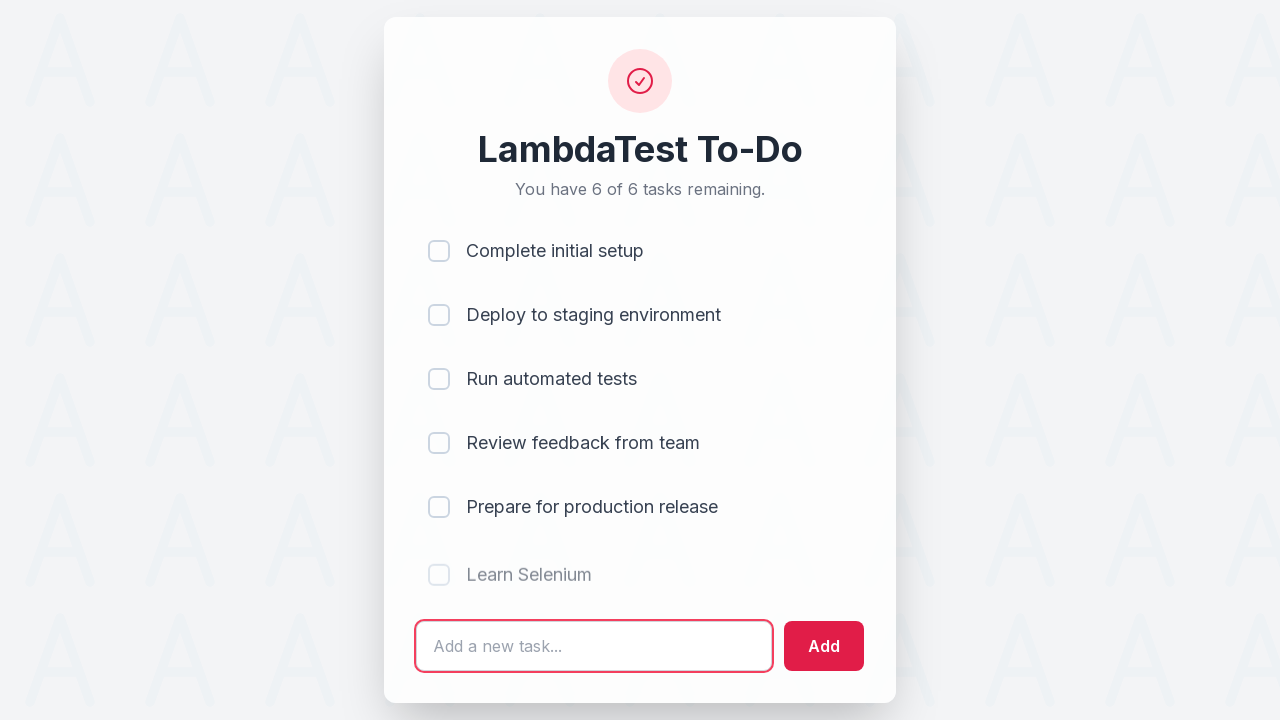

Todo item appeared in the list
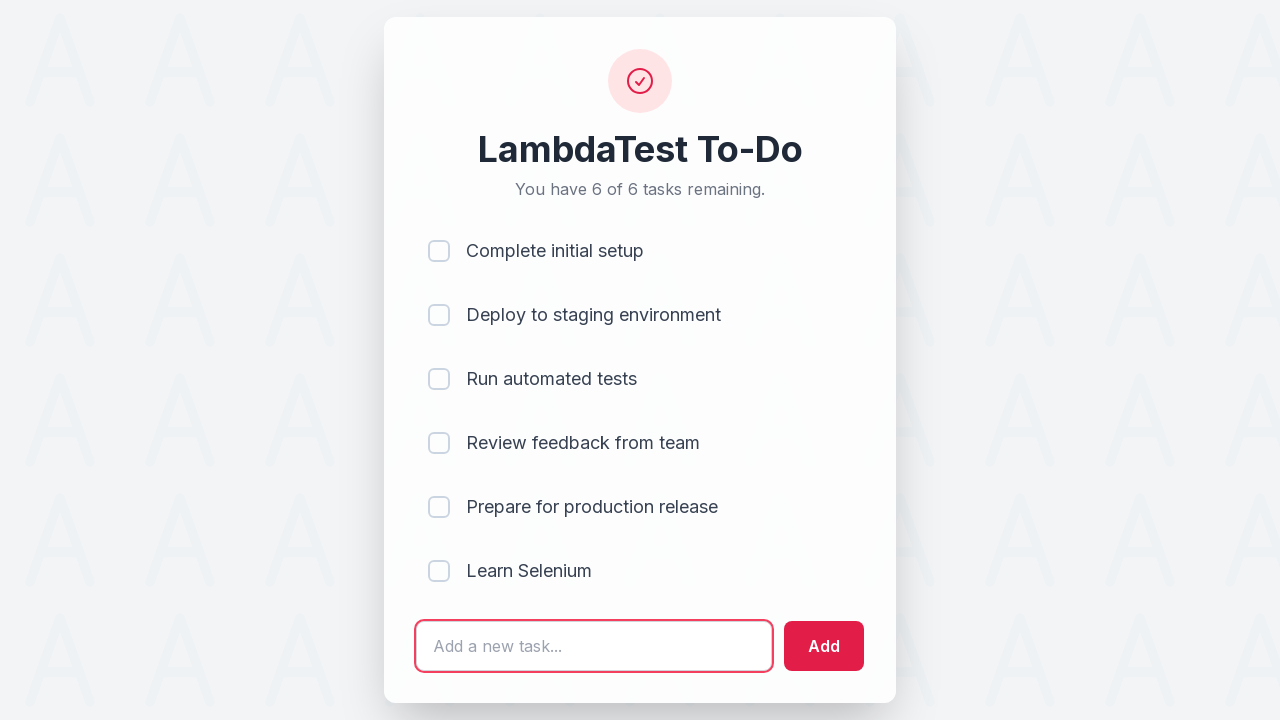

Verified the todo item text is 'Learn Selenium'
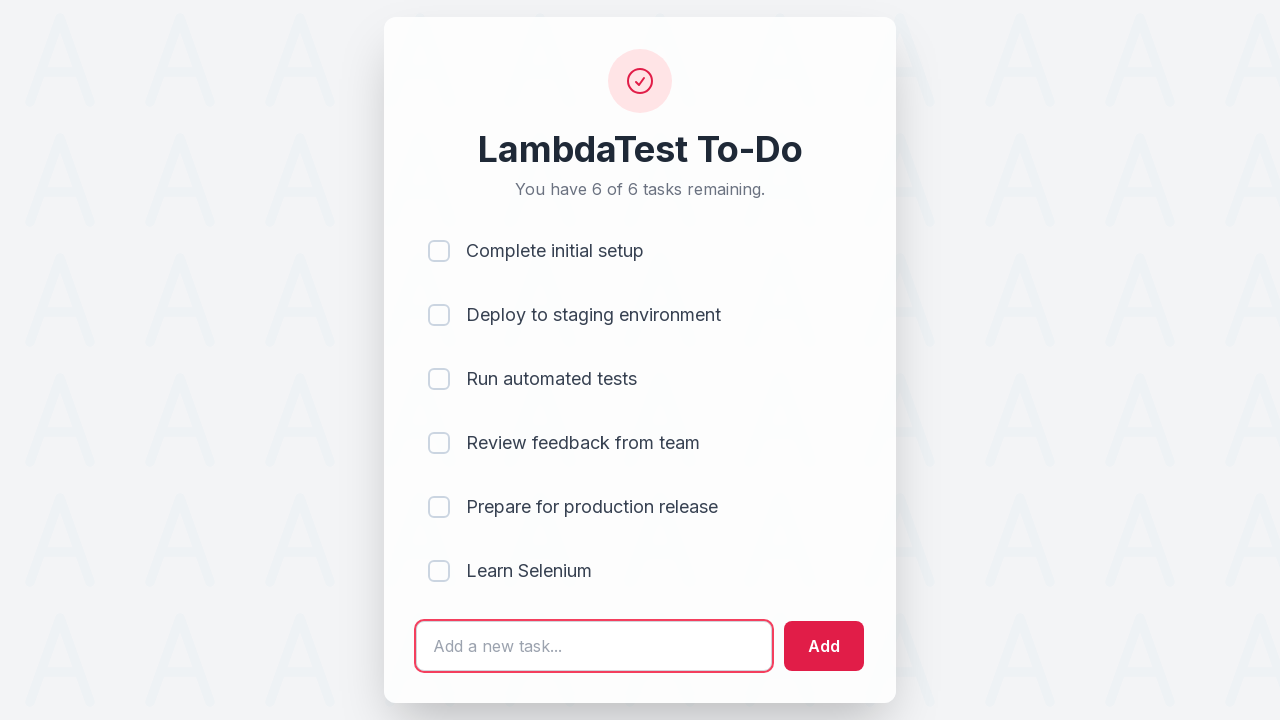

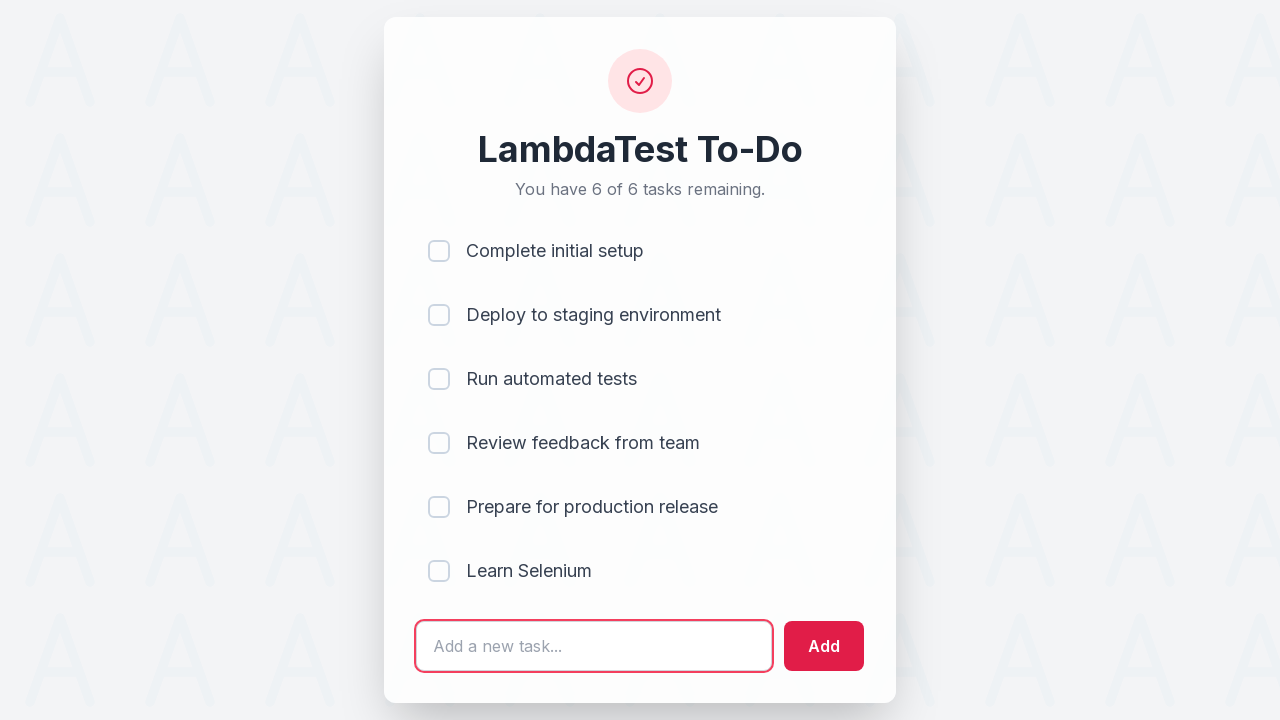